Solves a math puzzle by reading a value from the page, calculating the result using a logarithmic formula, filling in the answer, checking required checkboxes, and submitting the form.

Starting URL: http://suninjuly.github.io/math.html

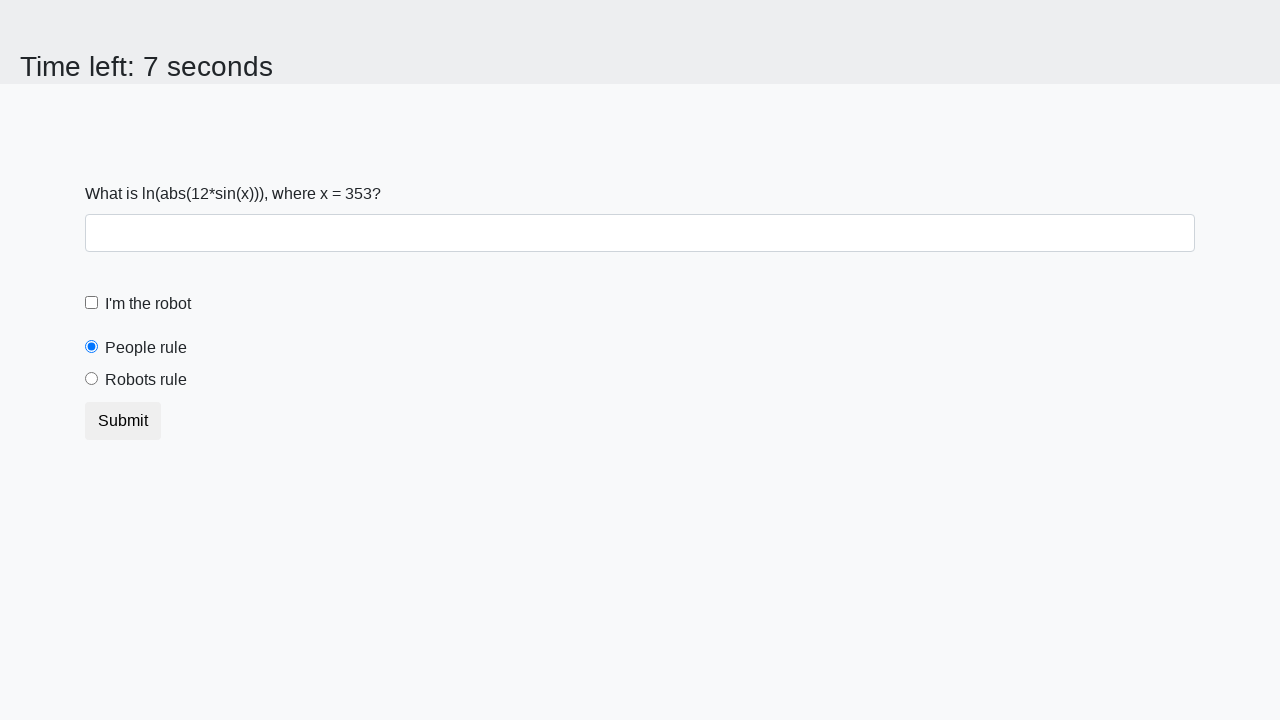

Retrieved x value from the page element
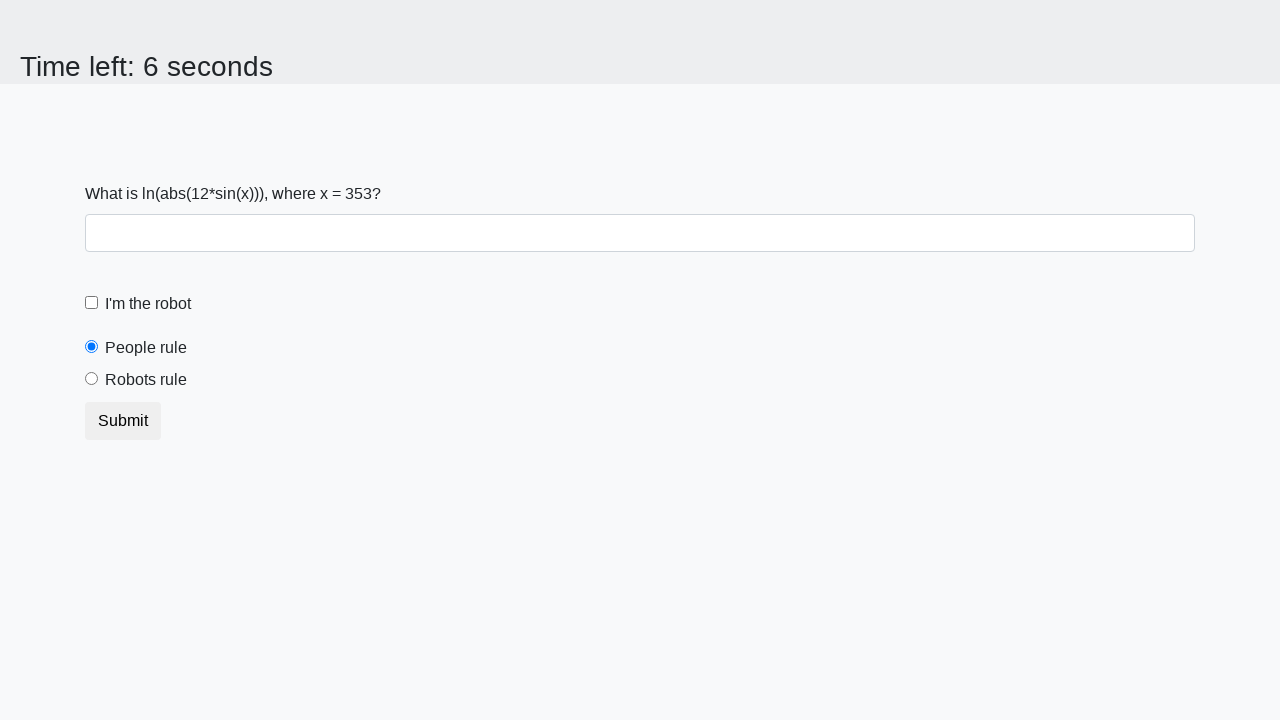

Calculated answer using logarithmic formula: y = 2.38983740893438
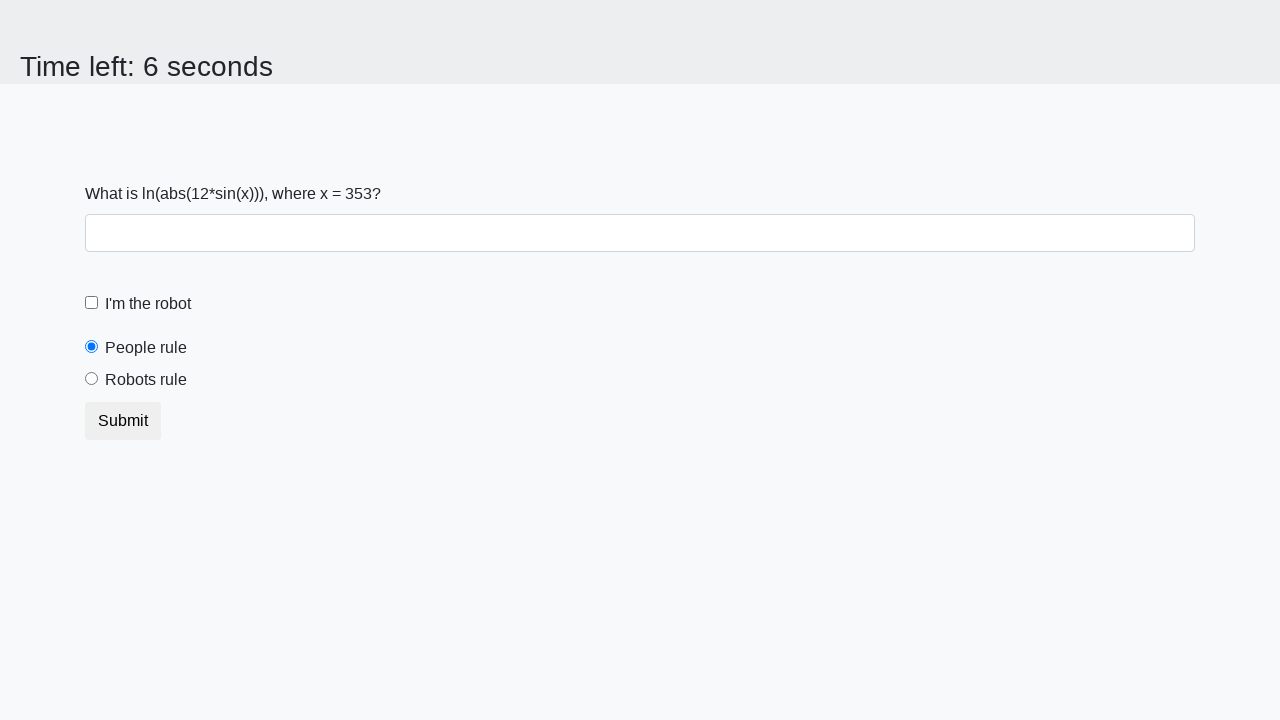

Filled in the calculated answer in the answer field on #answer
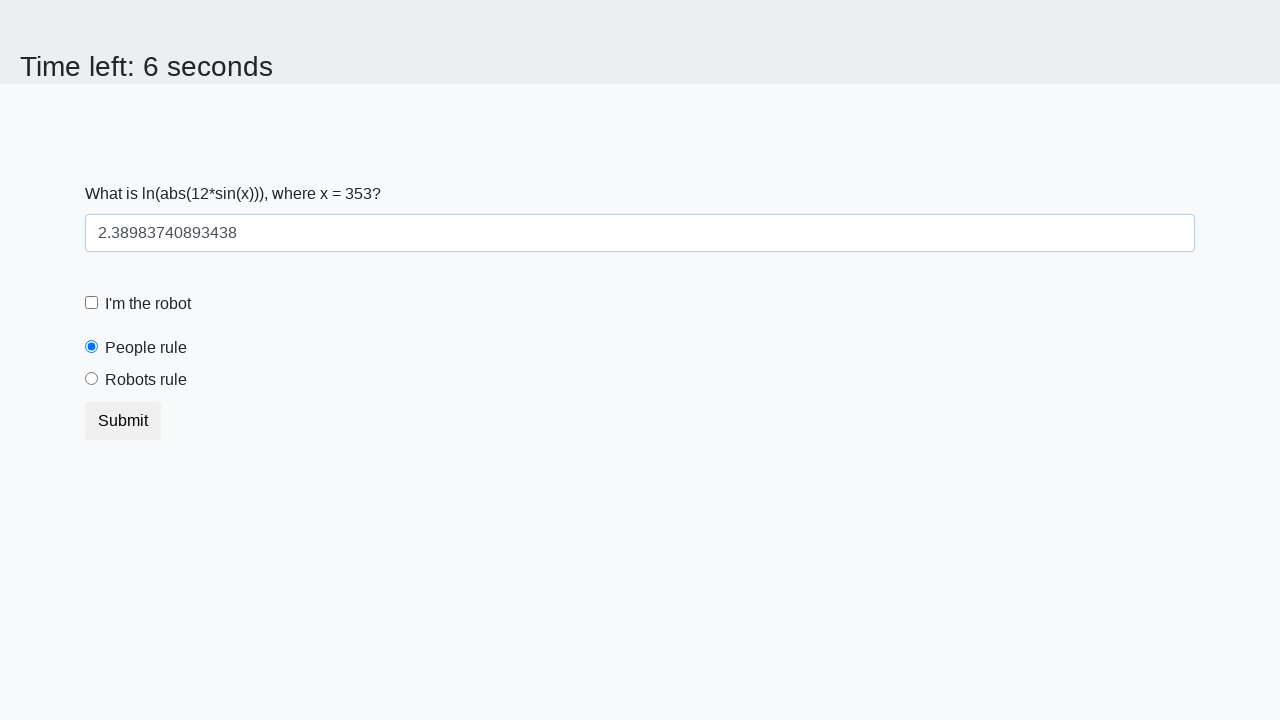

Checked the robot checkbox at (92, 303) on #robotCheckbox
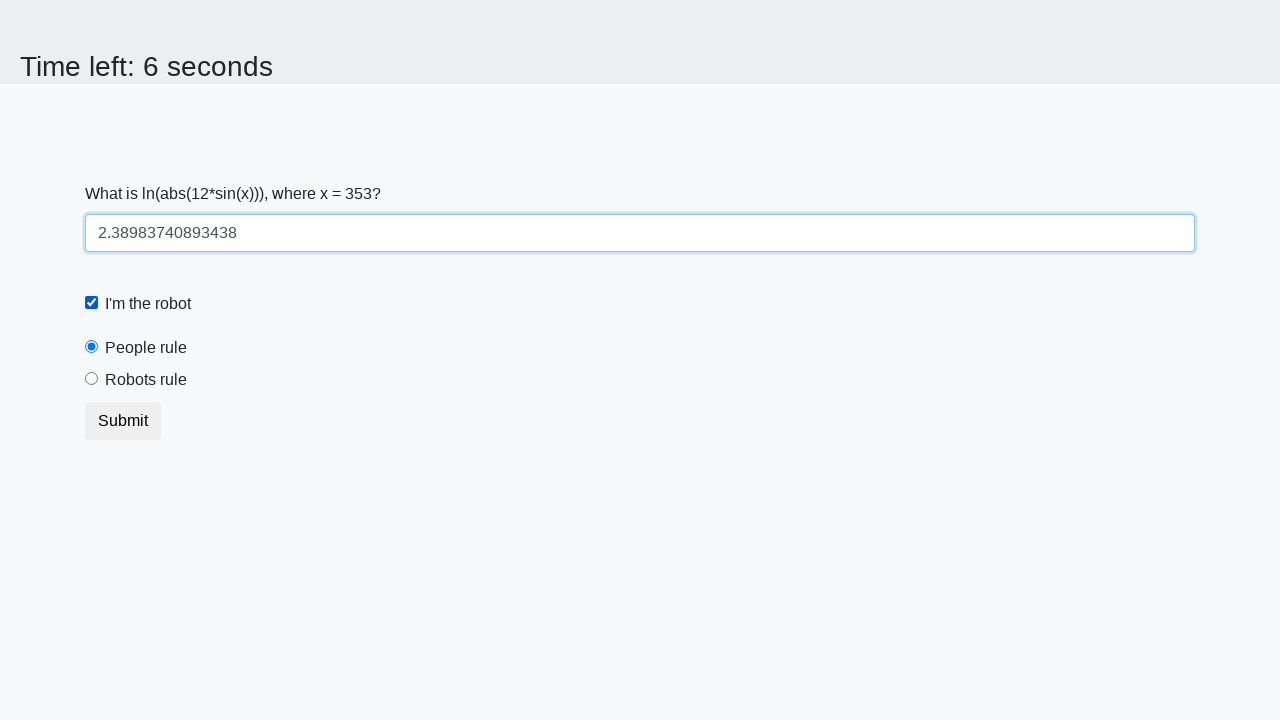

Selected the robots rule option at (92, 379) on #robotsRule
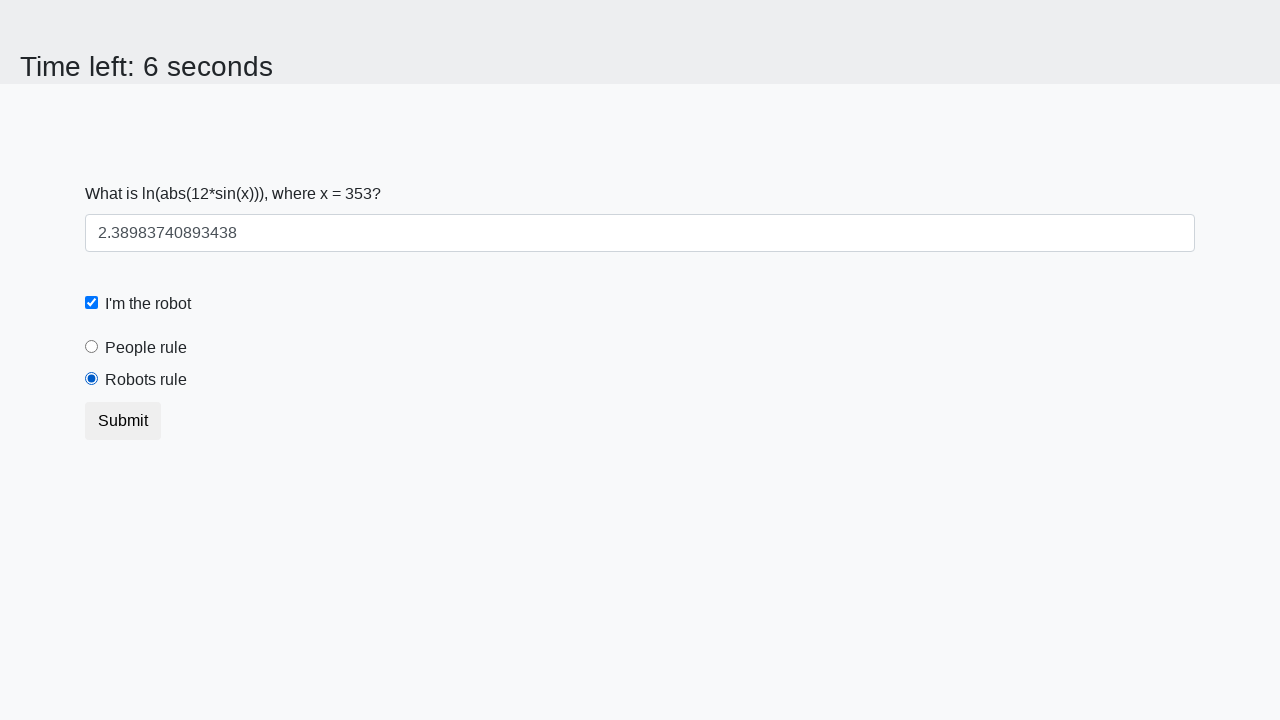

Clicked the submit button at (123, 421) on button.btn
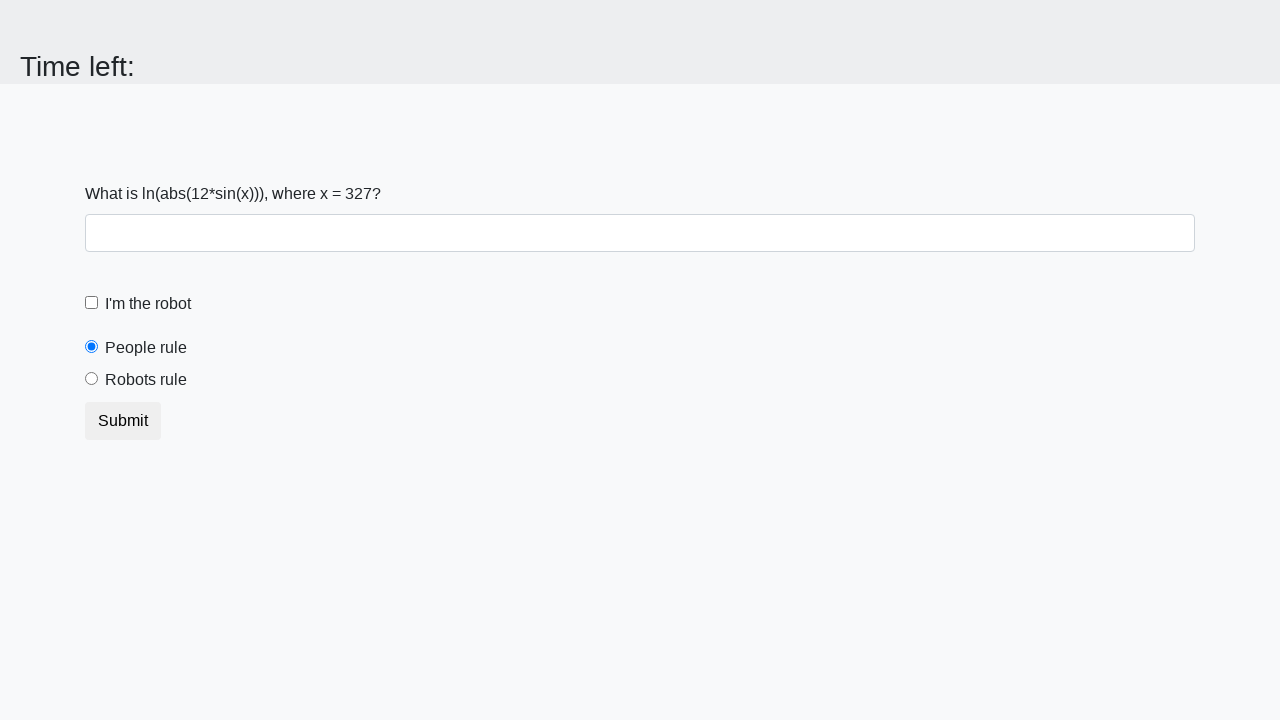

Registered dialog handler to accept alert
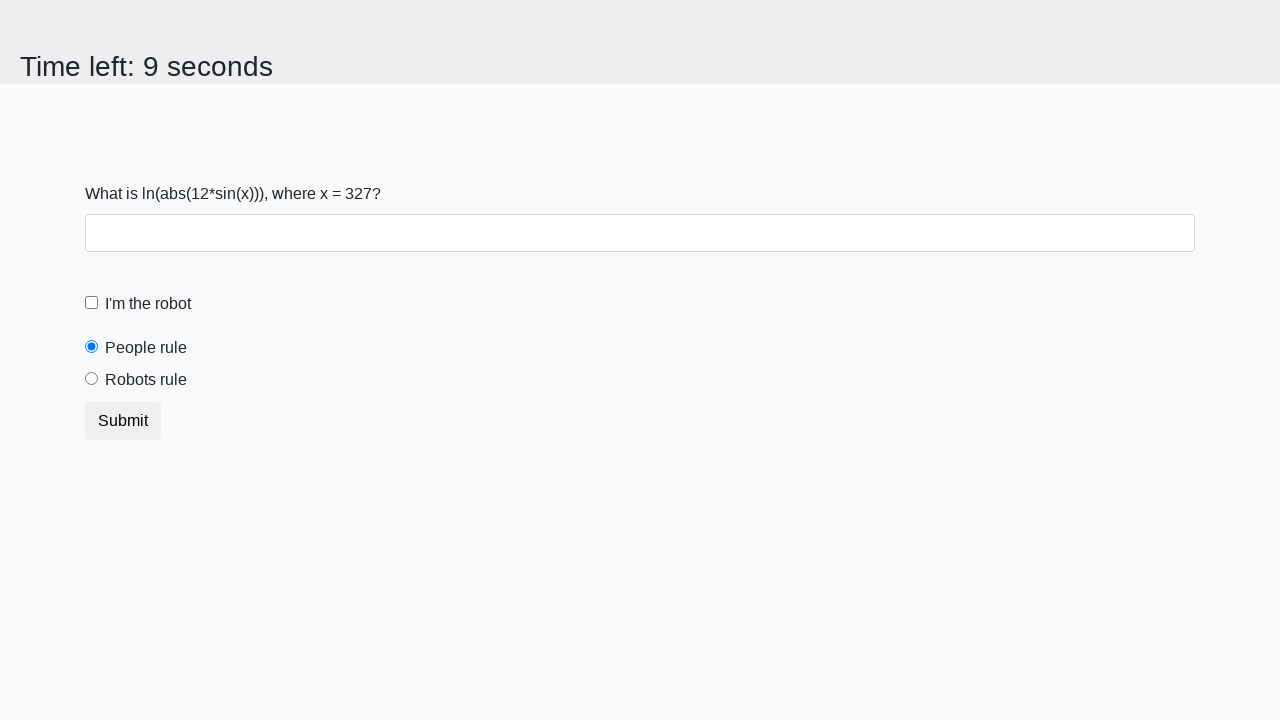

Waited 500ms for alert to appear and be handled
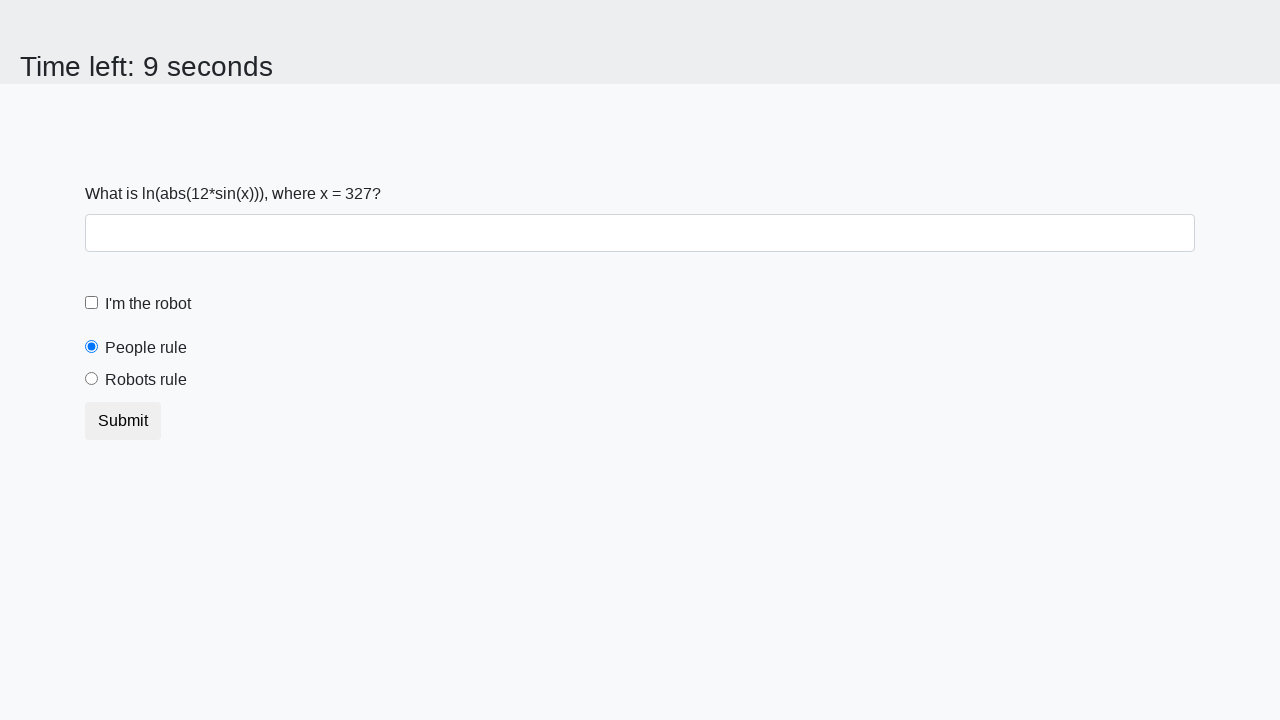

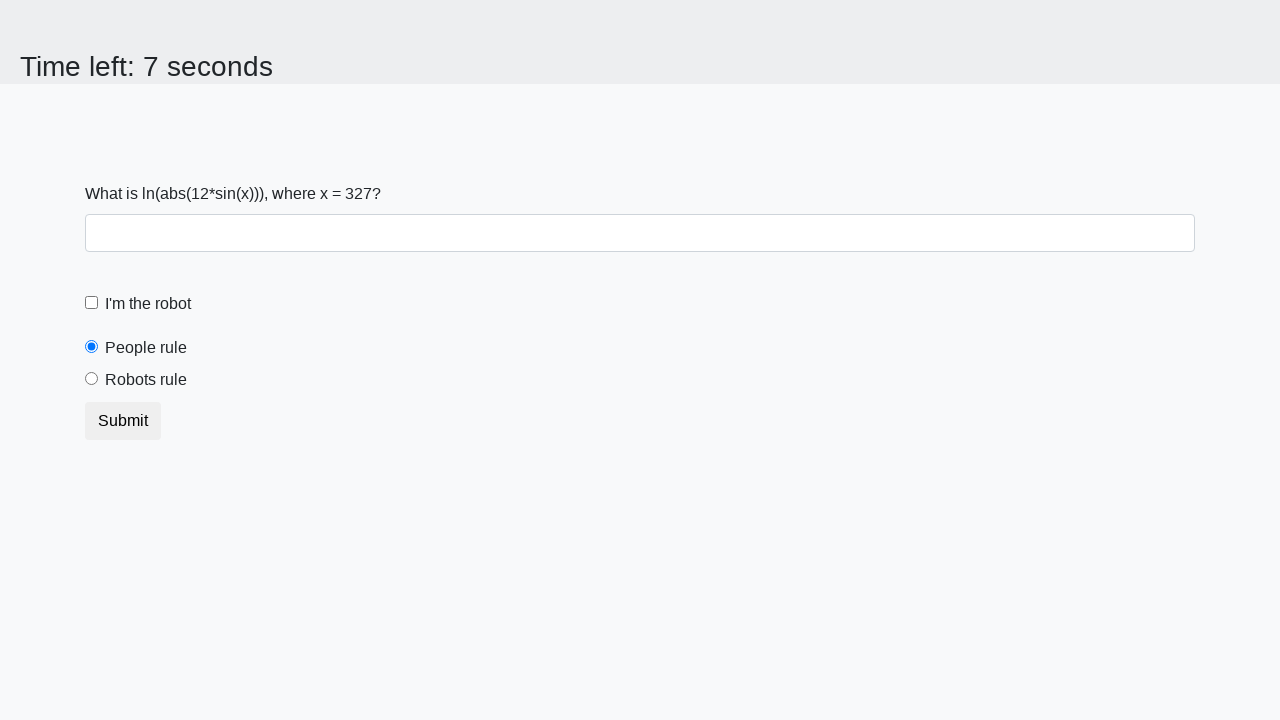